Navigates through NVIDIA's job listing pages by waiting for job titles to load and clicking the next page button to browse through multiple pages of job listings.

Starting URL: https://nvidia.wd5.myworkdayjobs.com/en-US/NVIDIAExternalCareerSite

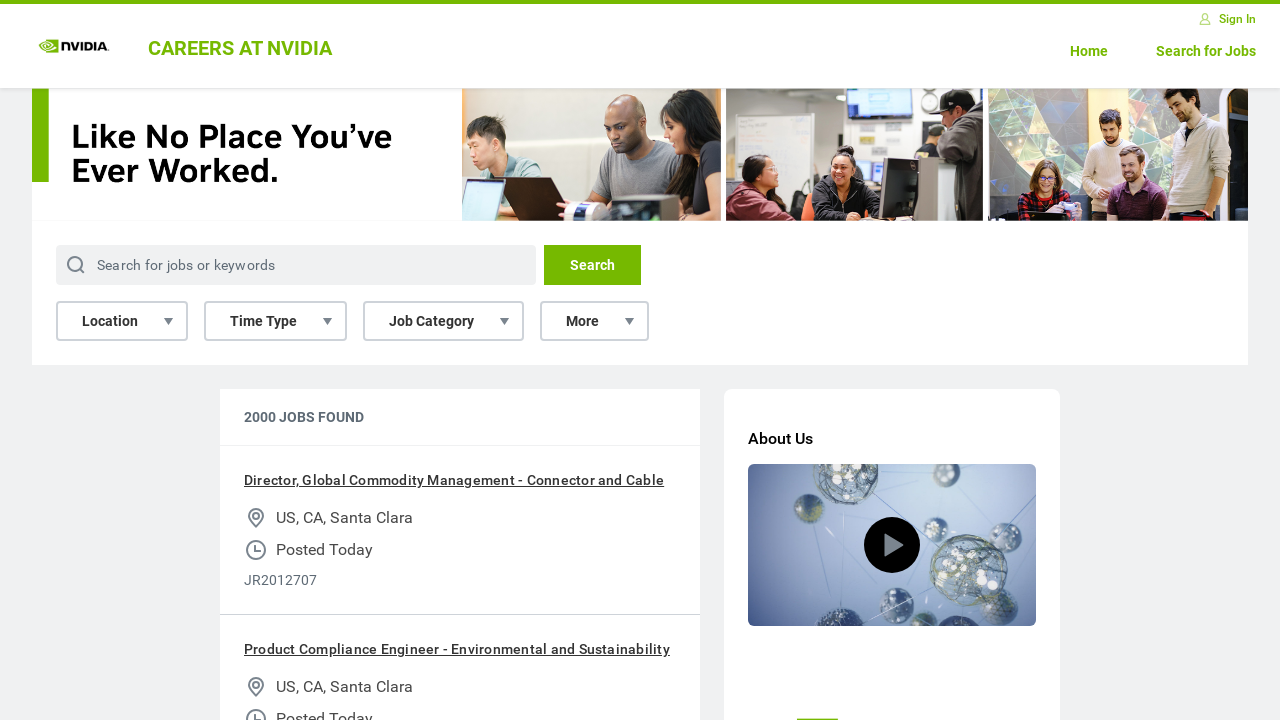

Waited for job listings to load on first page
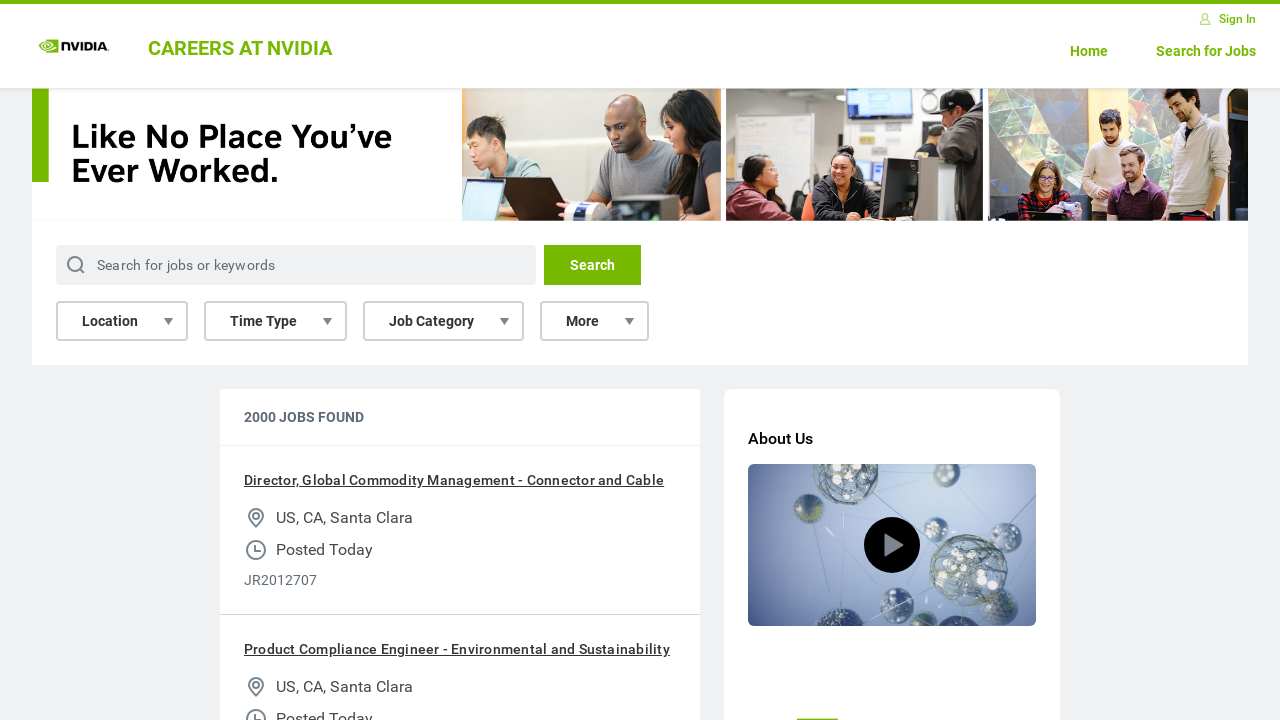

Waited for job title links to become visible
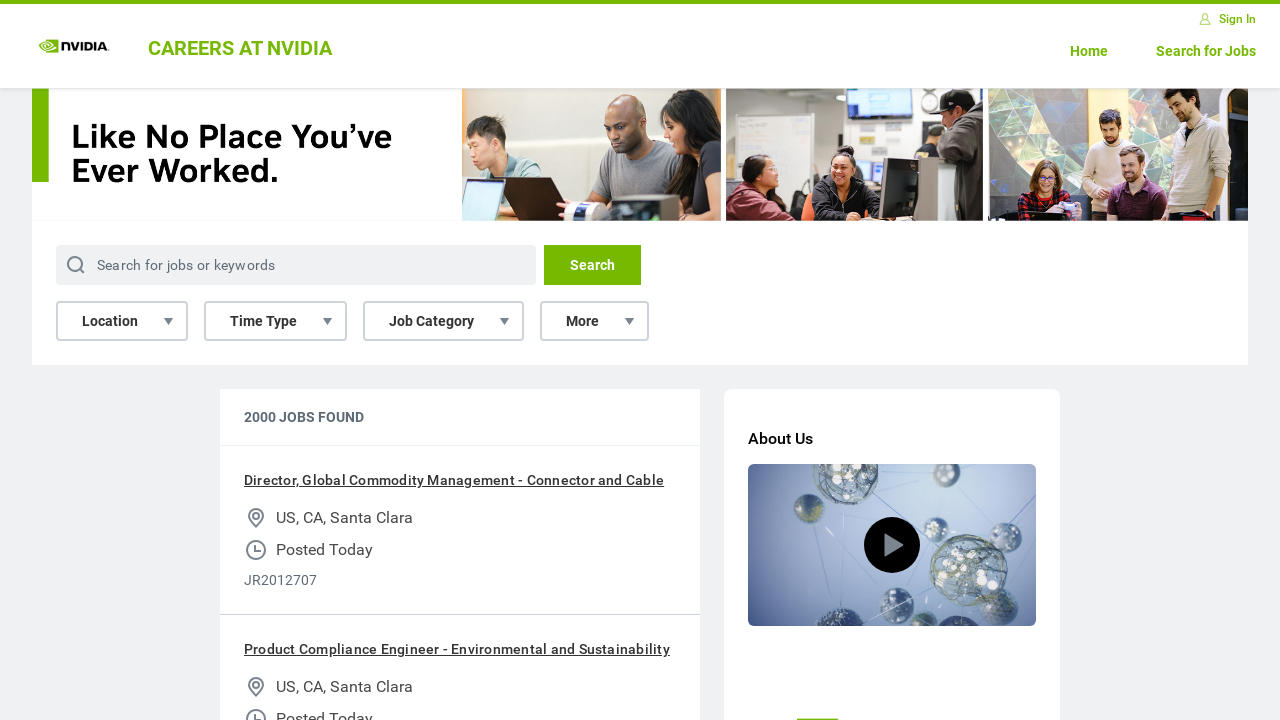

Clicked next page button to navigate to page 2 at (568, 397) on [data-uxi-element-id="next"]
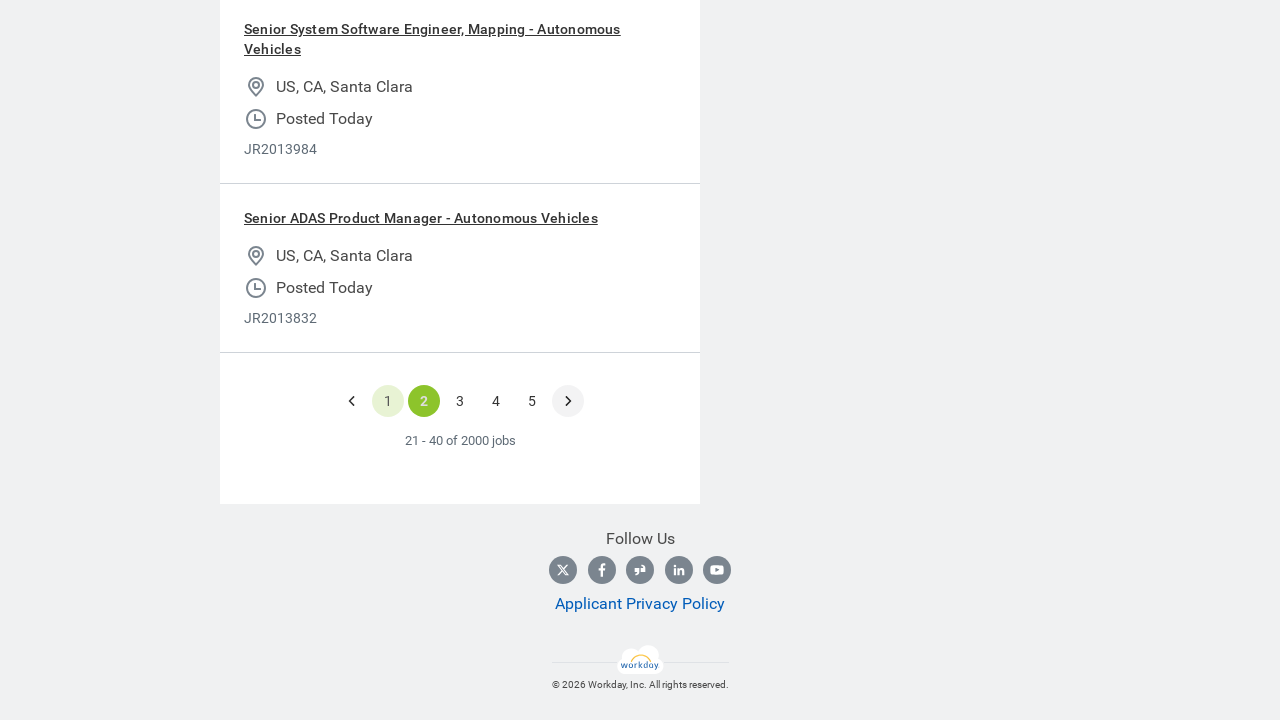

Waited for job listings to load on second page
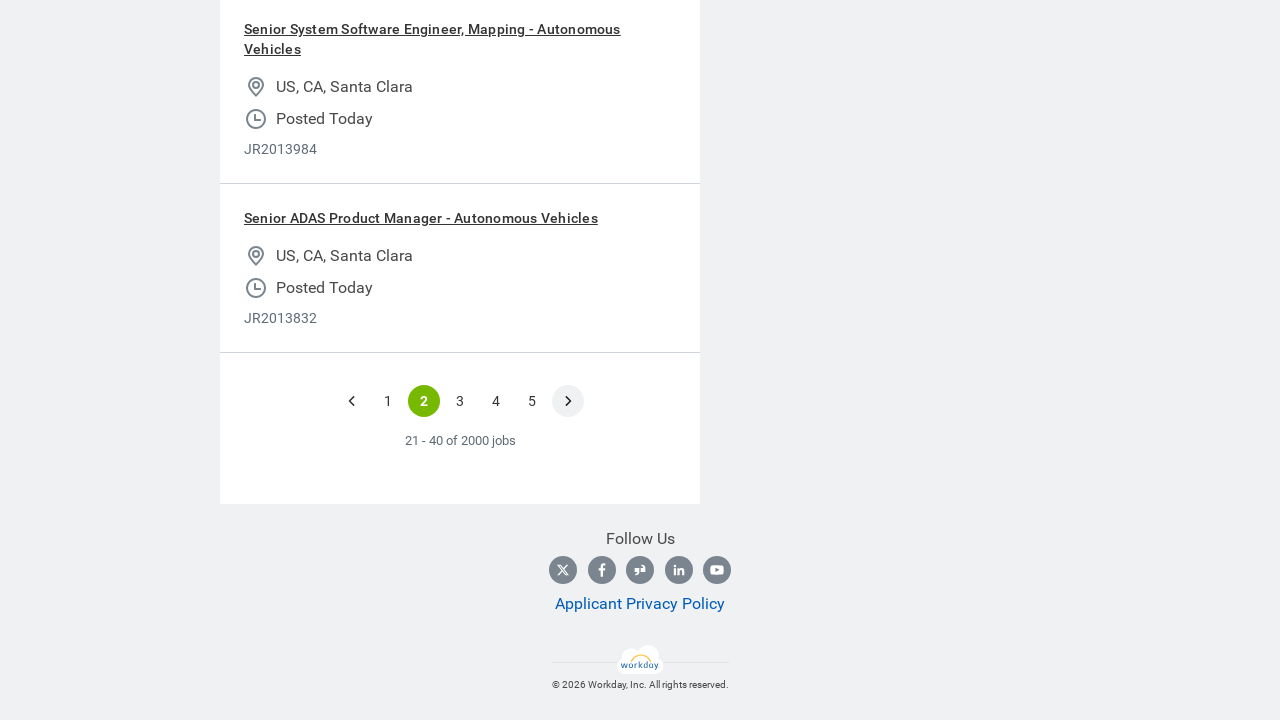

Clicked next page button to navigate to page 3 at (568, 401) on [data-uxi-element-id="next"]
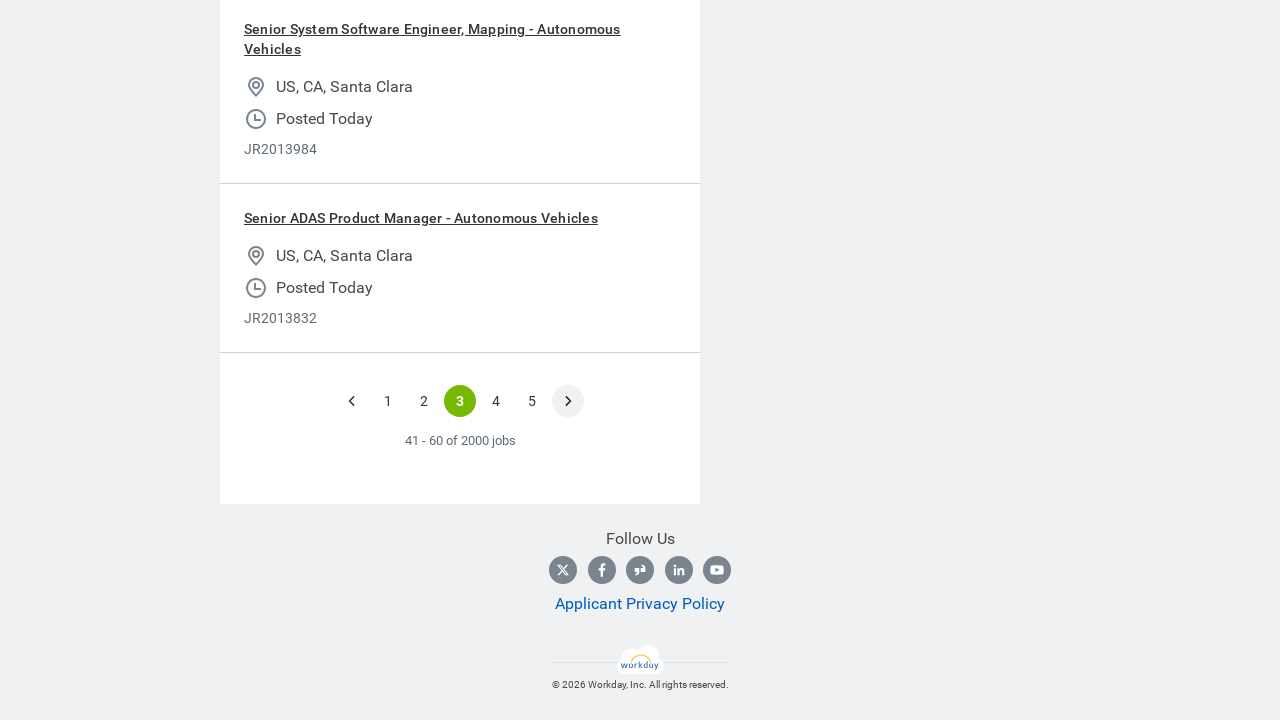

Waited for job listings to load on third page
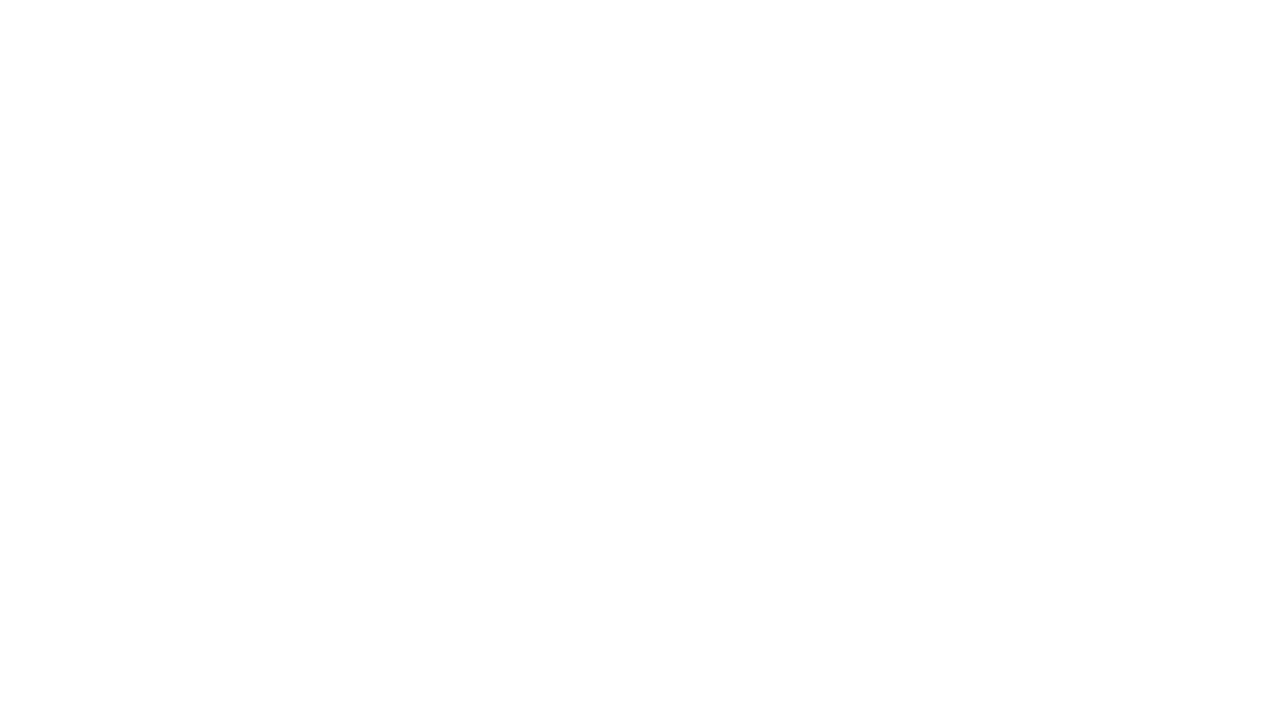

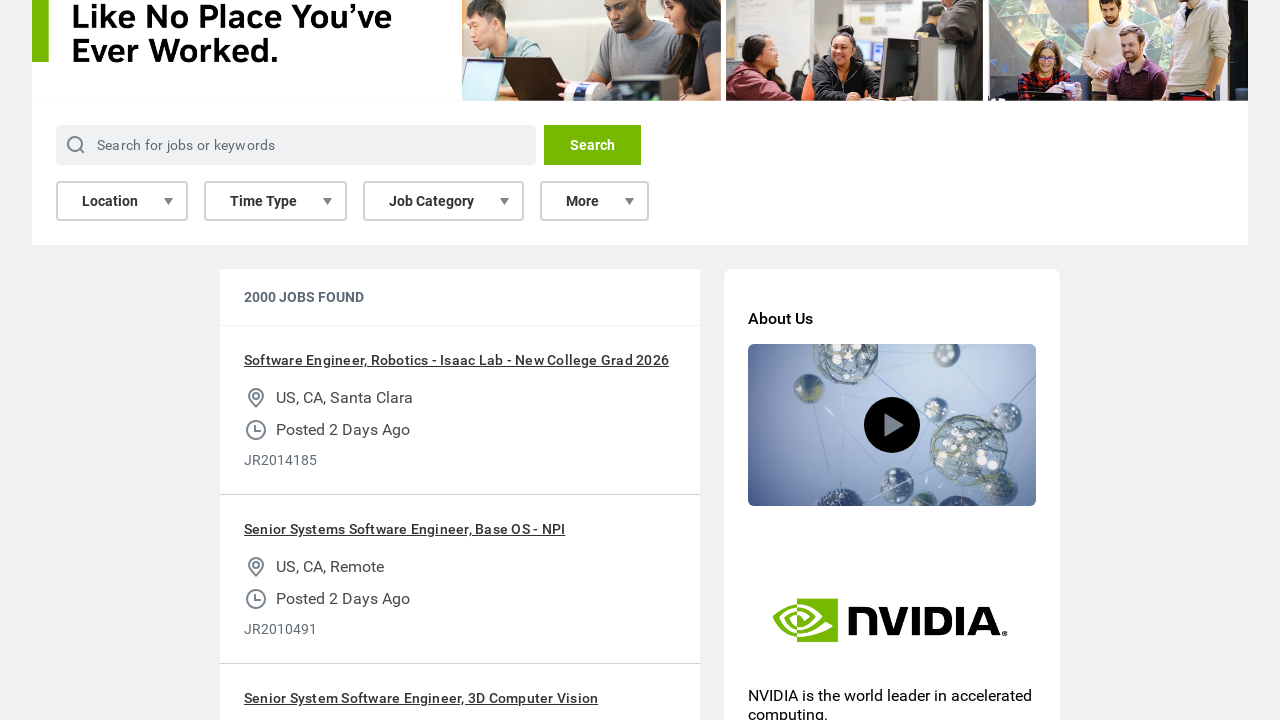